Navigates to special offer, adds product to cart, goes to cart, removes the product, and verifies the cart is empty.

Starting URL: https://advantageonlineshopping.com

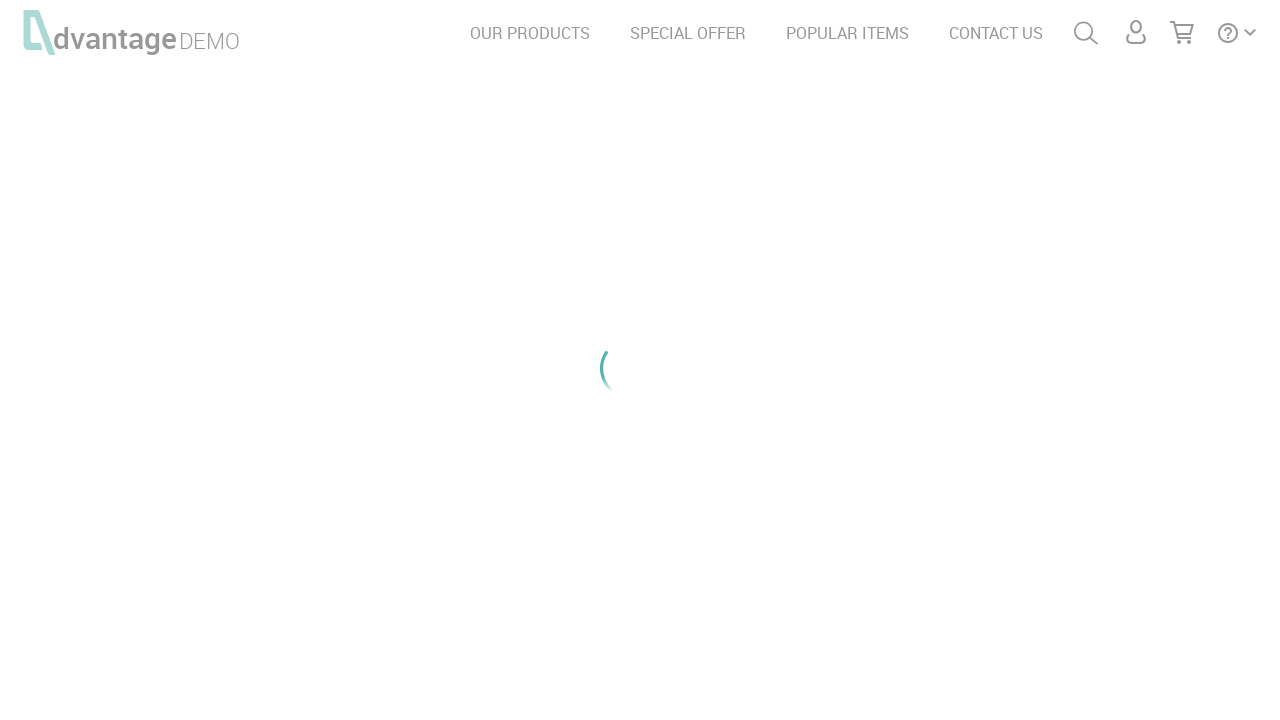

Clicked on SPECIAL OFFER link at (688, 33) on a:text('SPECIAL OFFER')
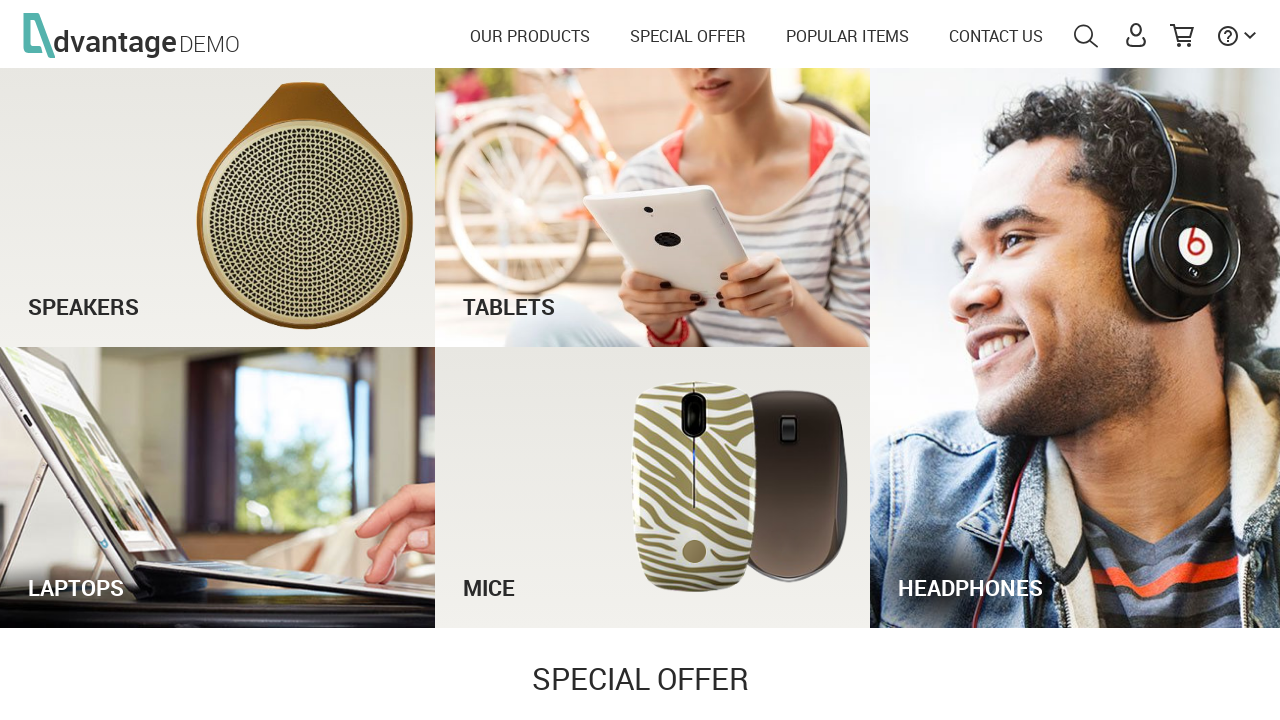

SEE OFFER button loaded
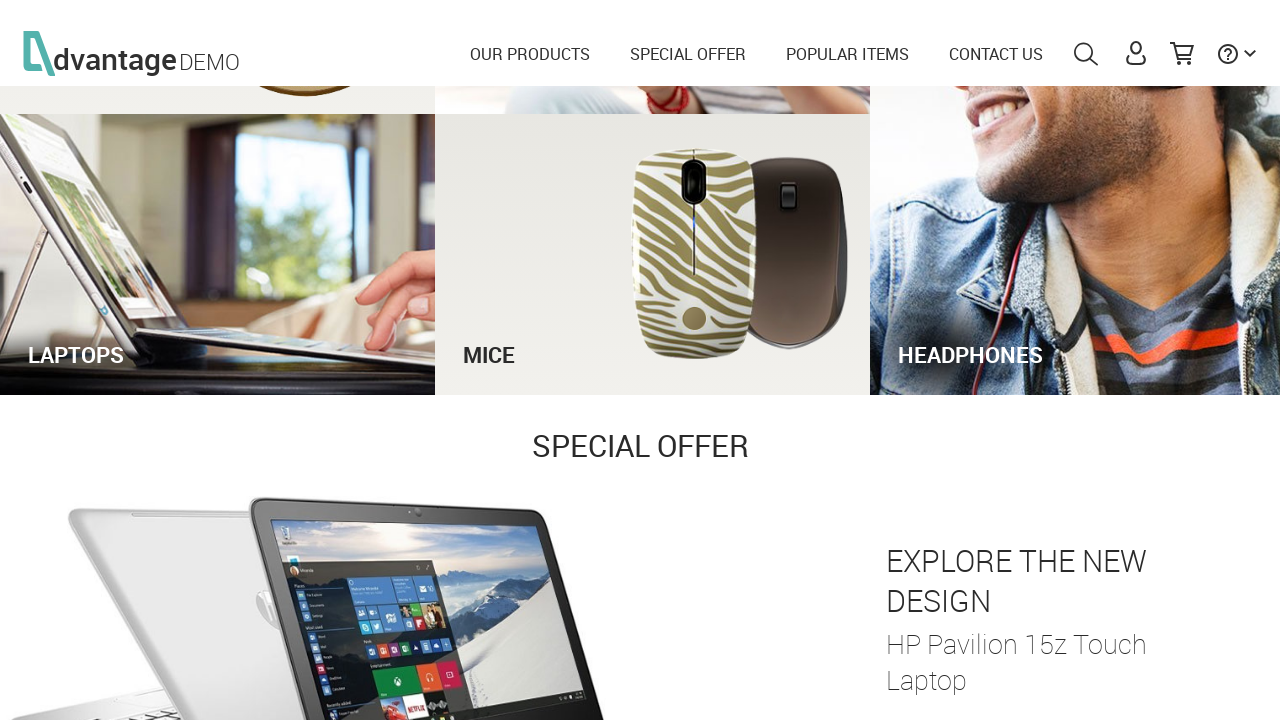

Clicked SEE OFFER button at (952, 456) on button:has-text('SEE OFFER')
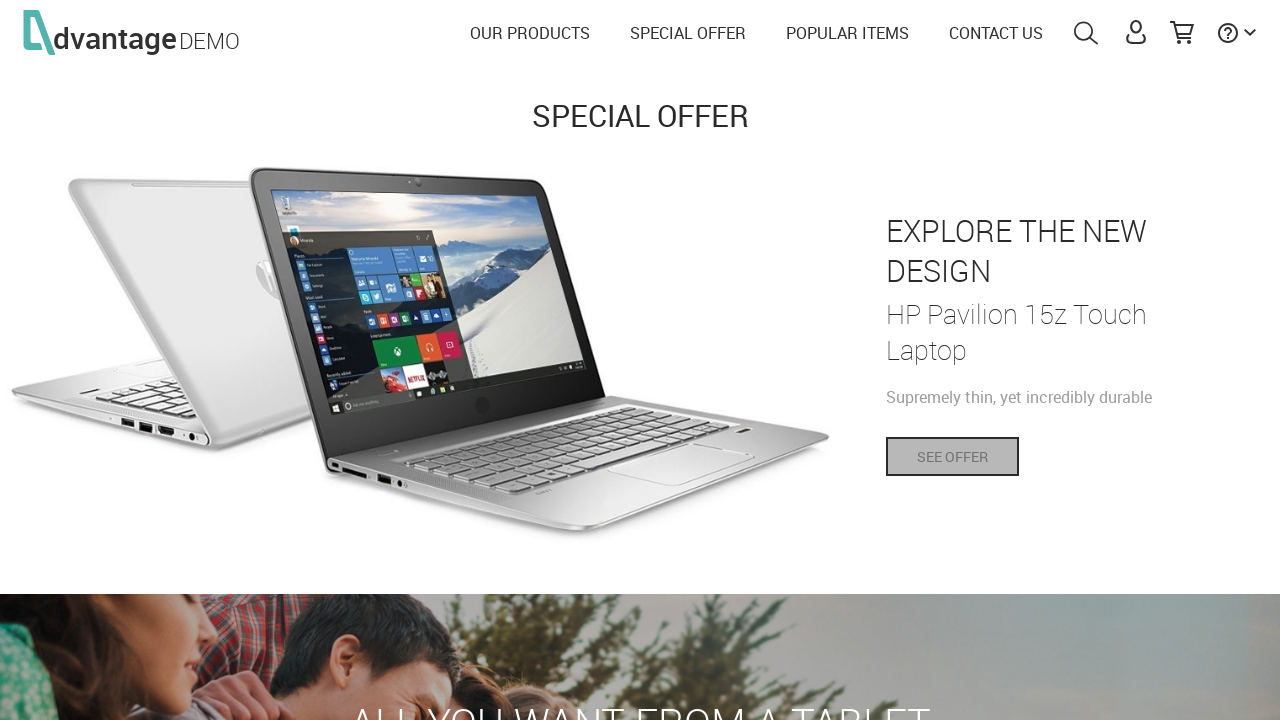

Add to cart button loaded
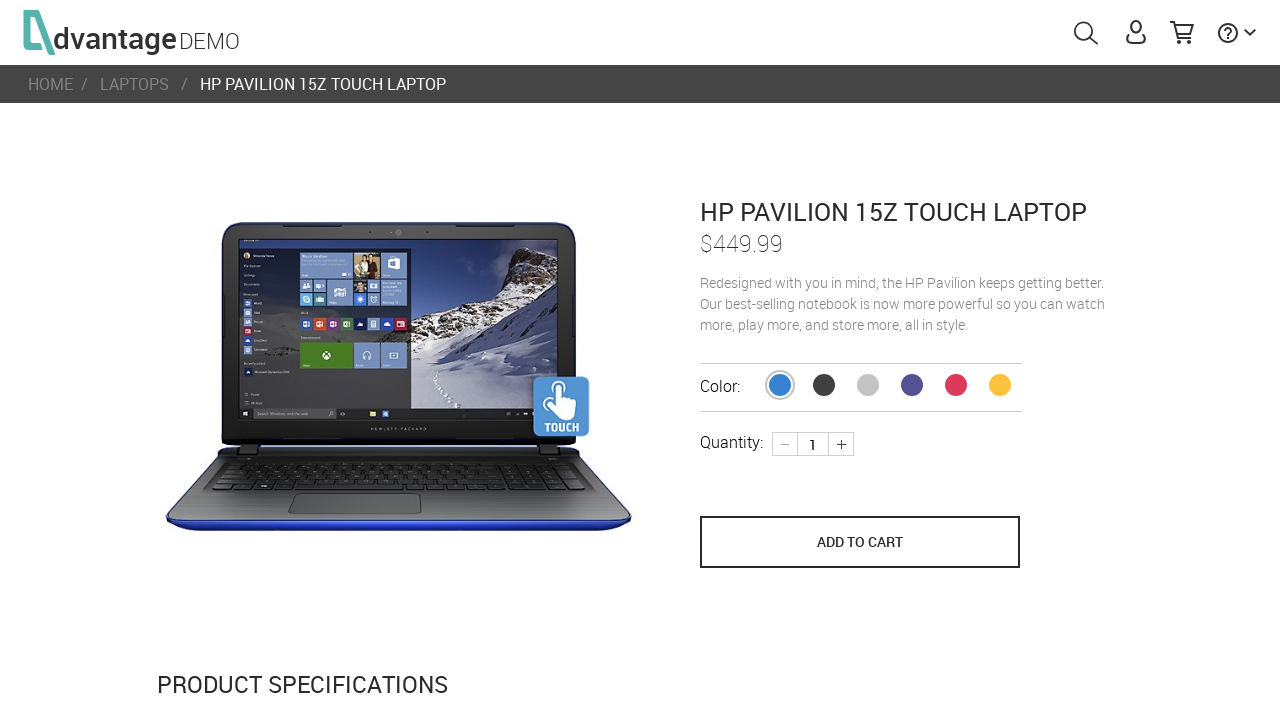

Clicked add to cart button at (860, 542) on button[name='save_to_cart']
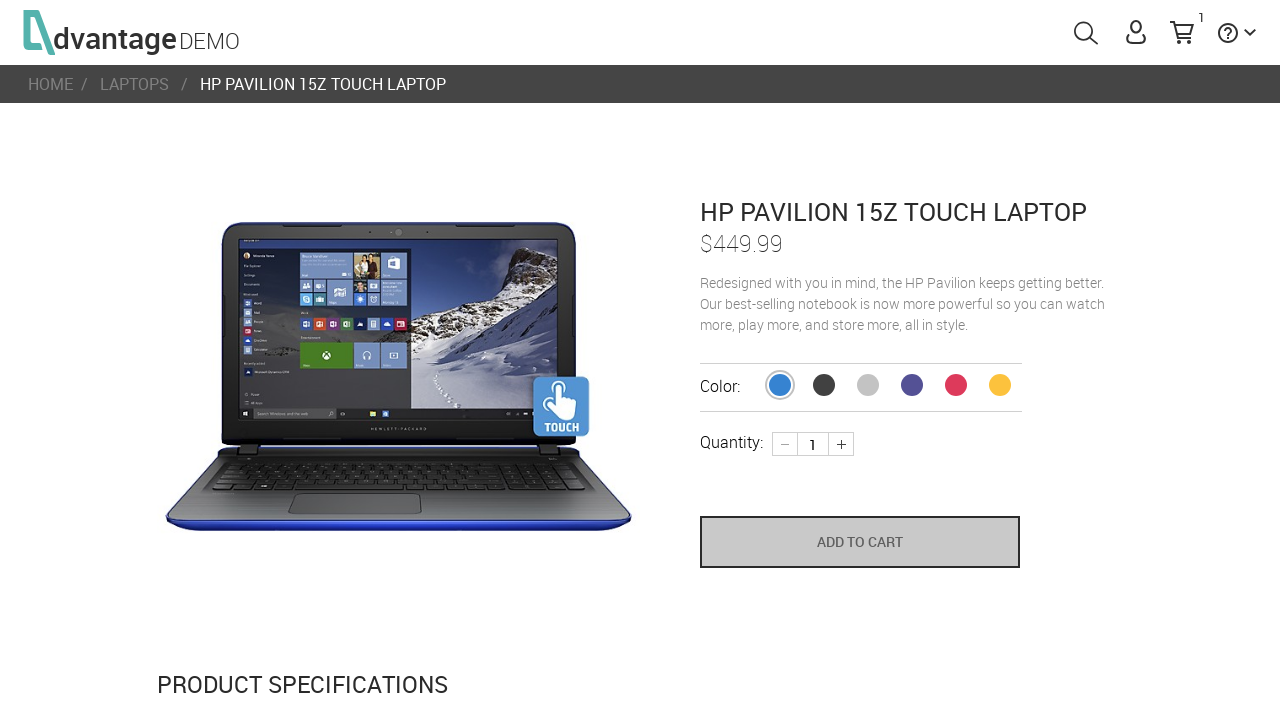

Shopping cart link loaded
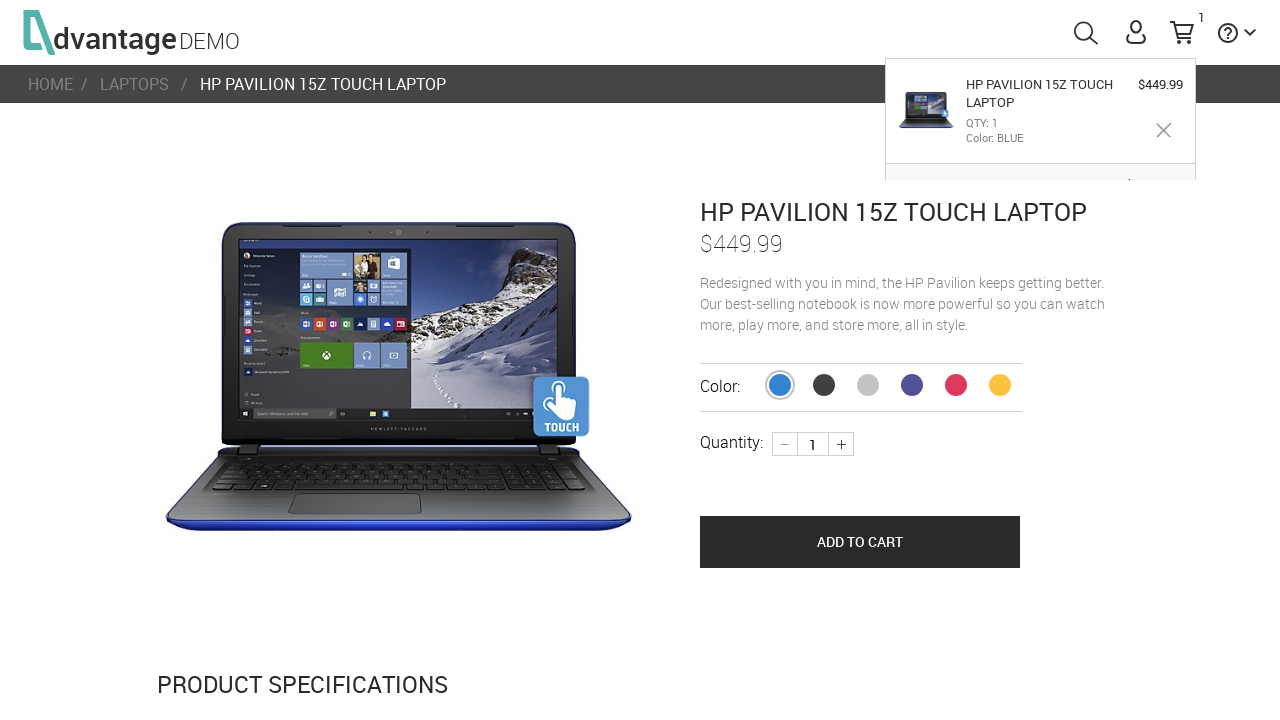

Clicked on shopping cart link at (1182, 34) on #shoppingCartLink
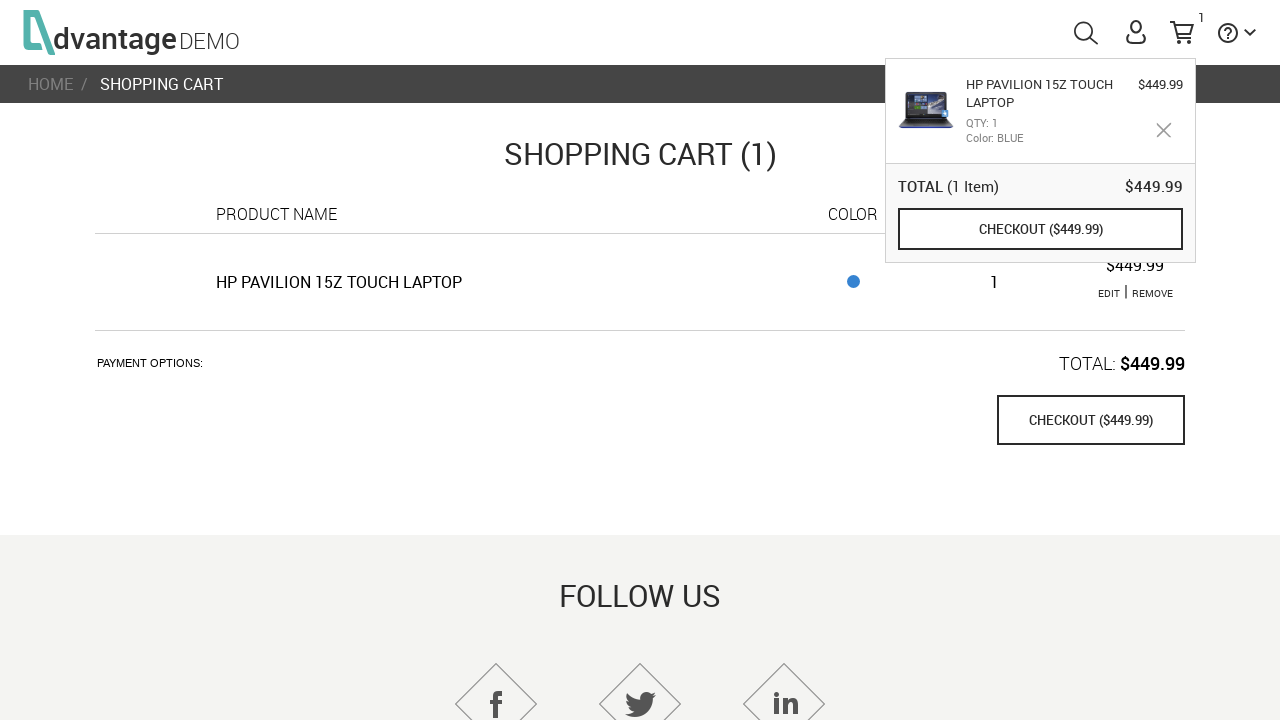

Remove button loaded in cart
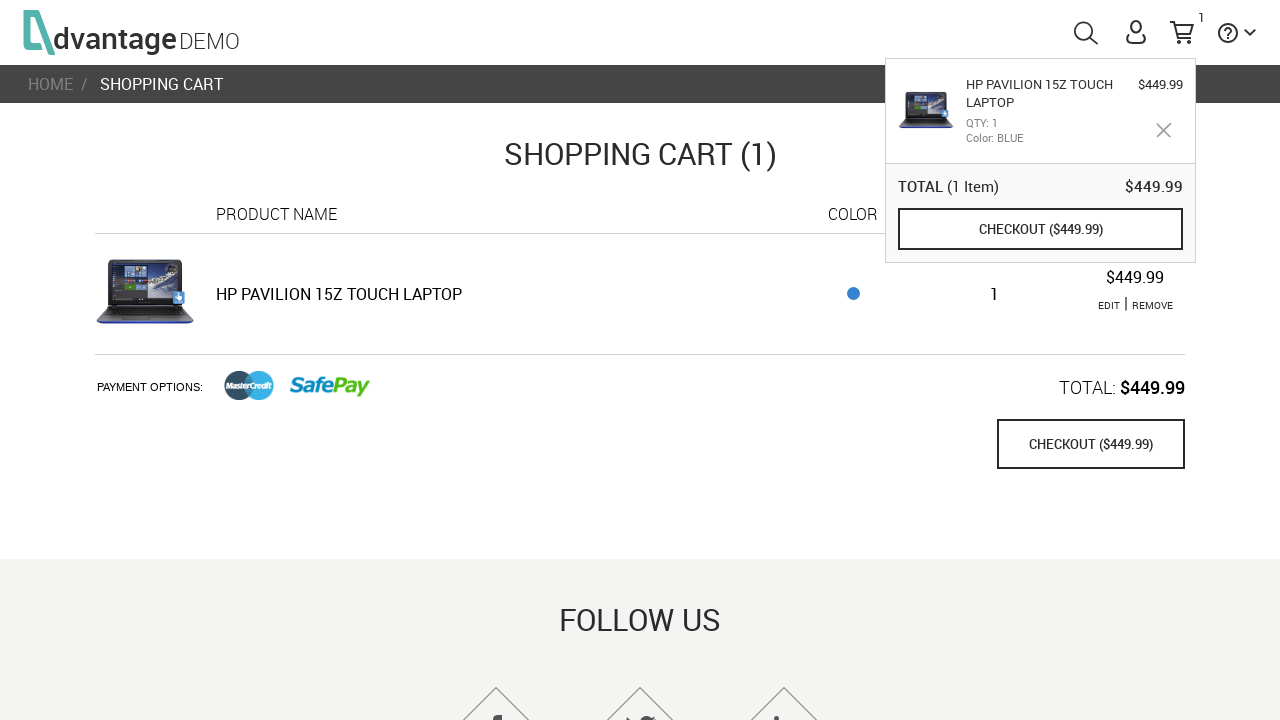

Clicked REMOVE button to remove product from cart at (1152, 305) on a:text('REMOVE')
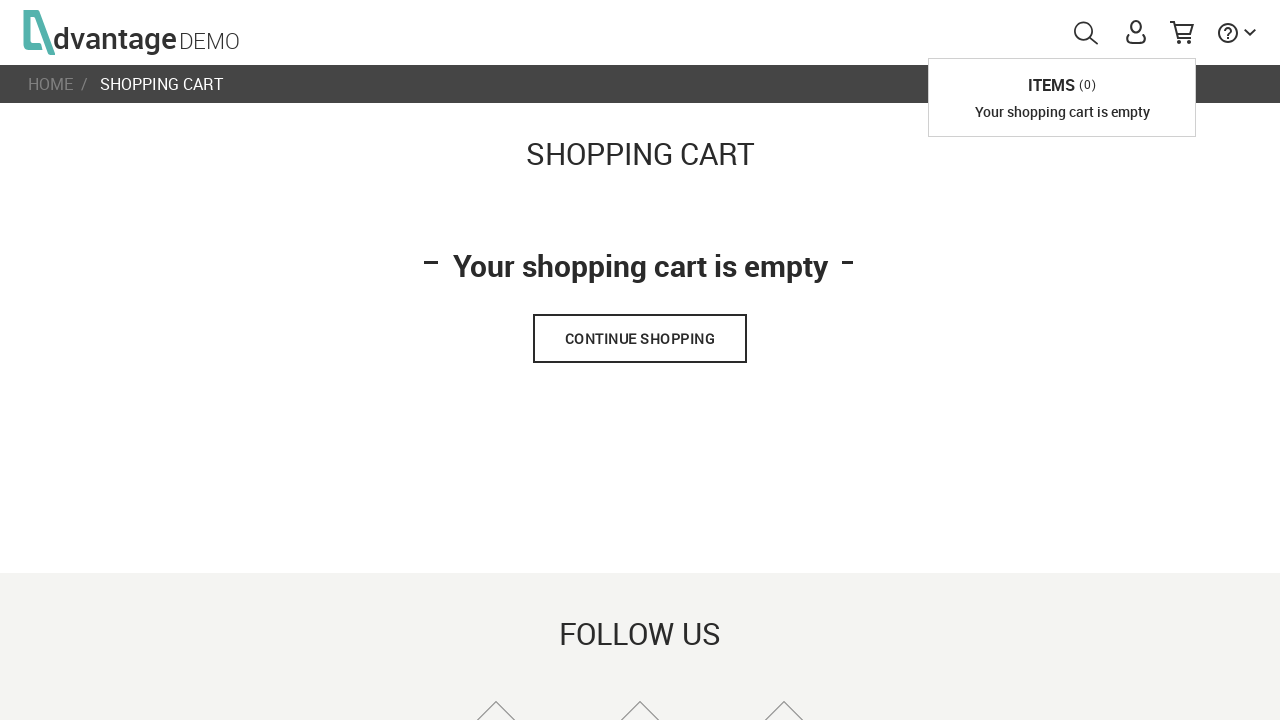

Verified empty cart message is displayed
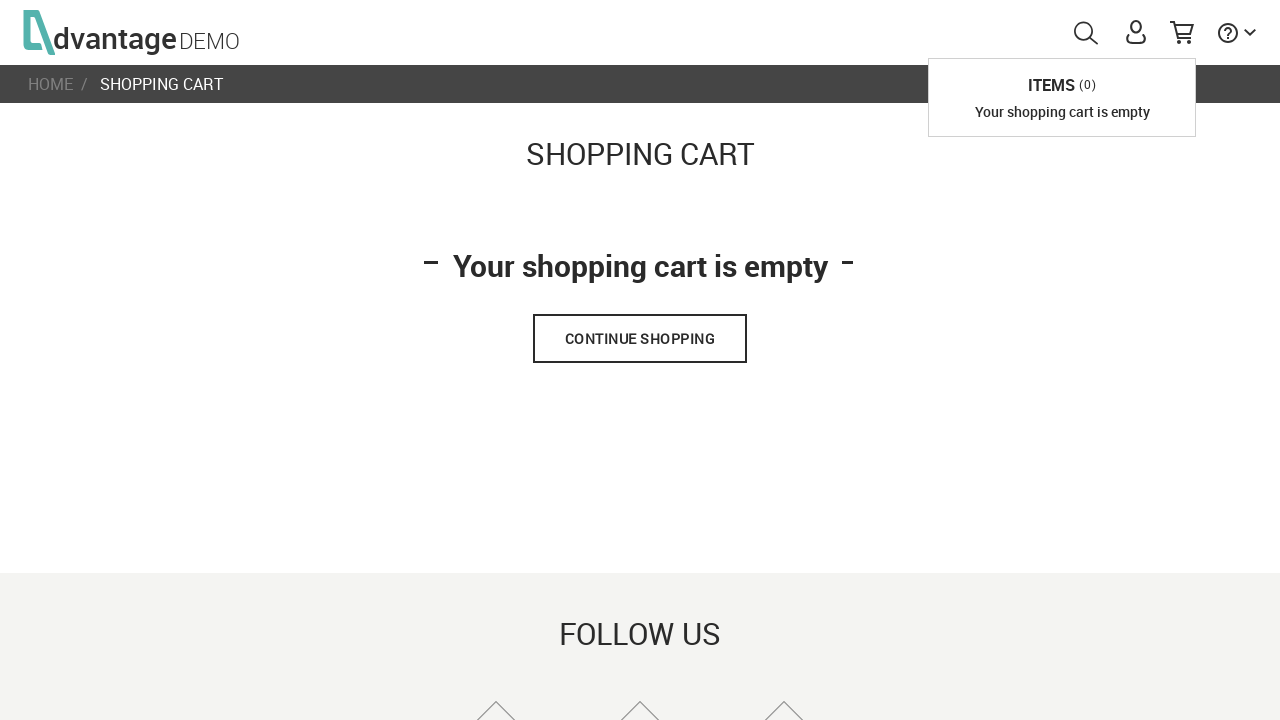

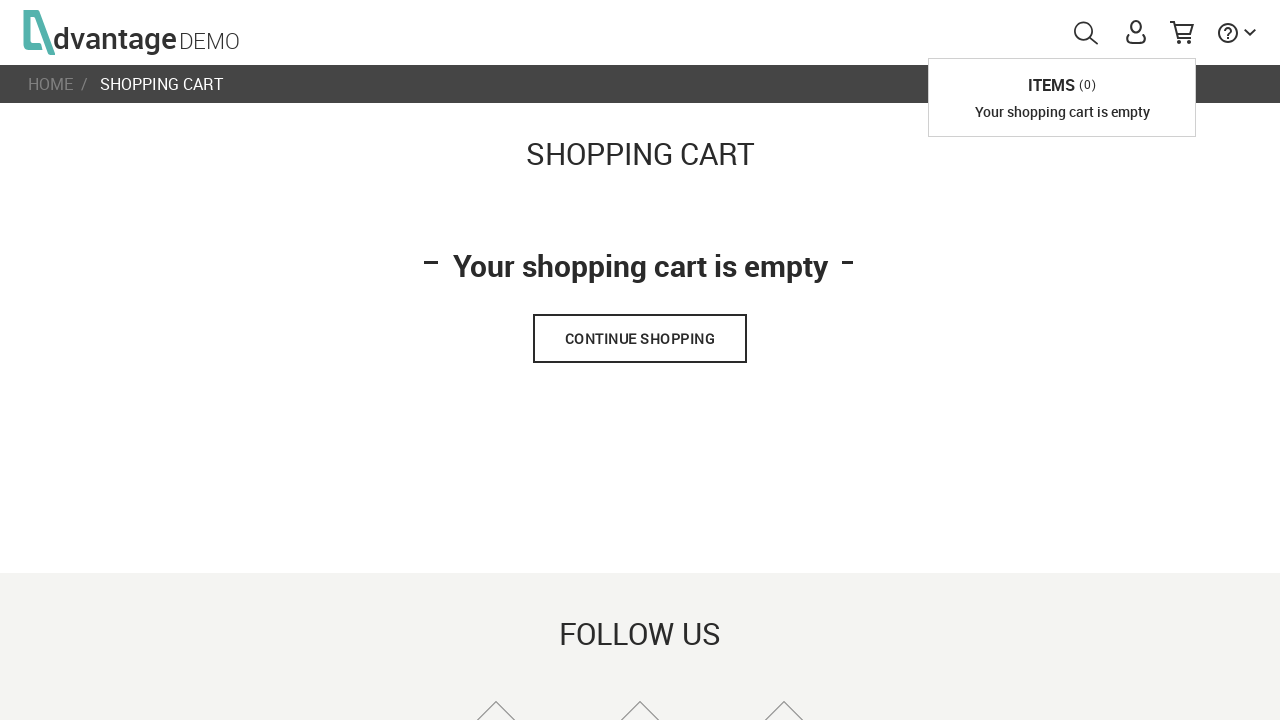